Tests the undo functionality (Ctrl+Z) on a textarea by typing text and then undoing it using keyboard shortcut

Starting URL: https://omayo.blogspot.com/

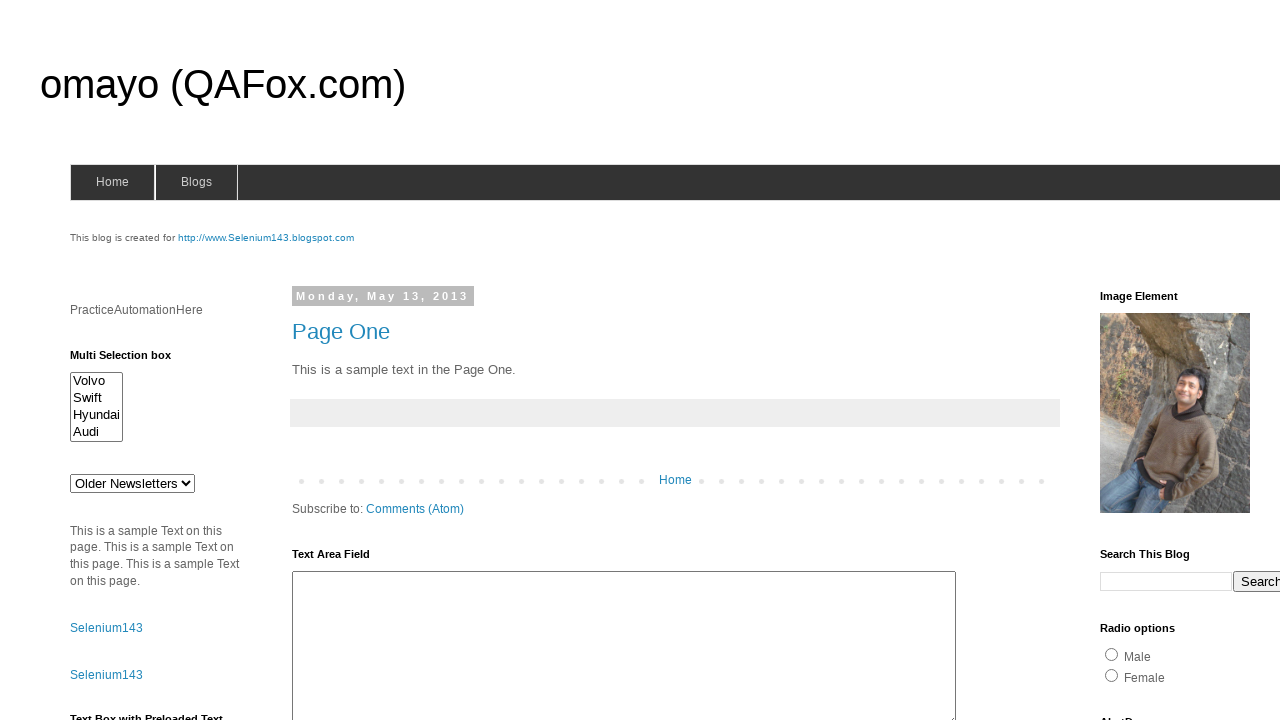

Filled textarea with 'adinath sadanand mhetar' on #ta1
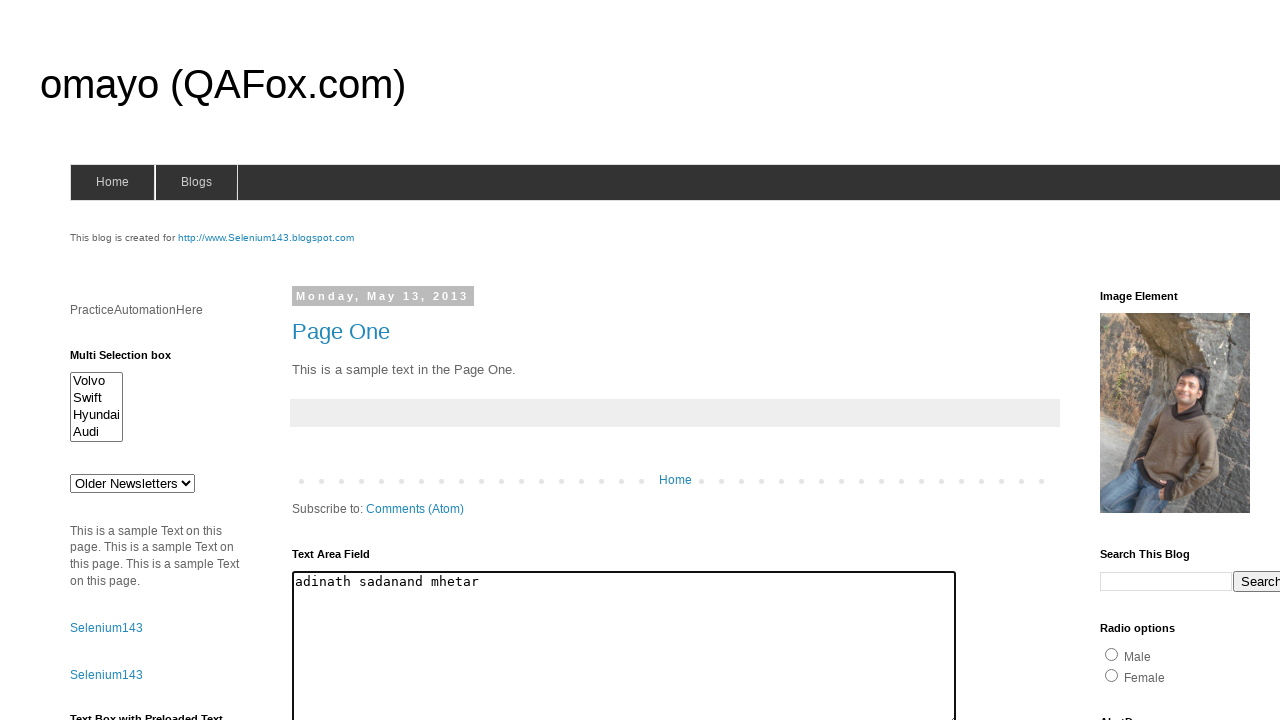

Waited 2 seconds to observe typed text
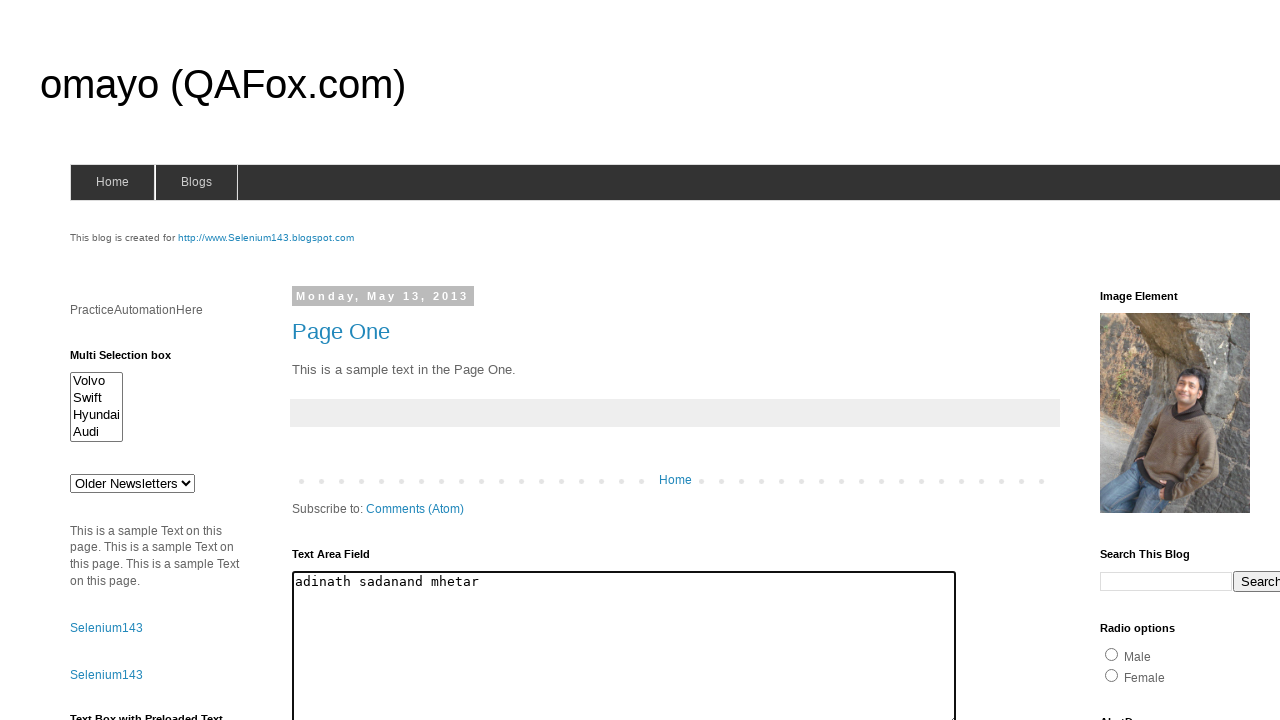

Pressed Ctrl+Z to undo the typed text
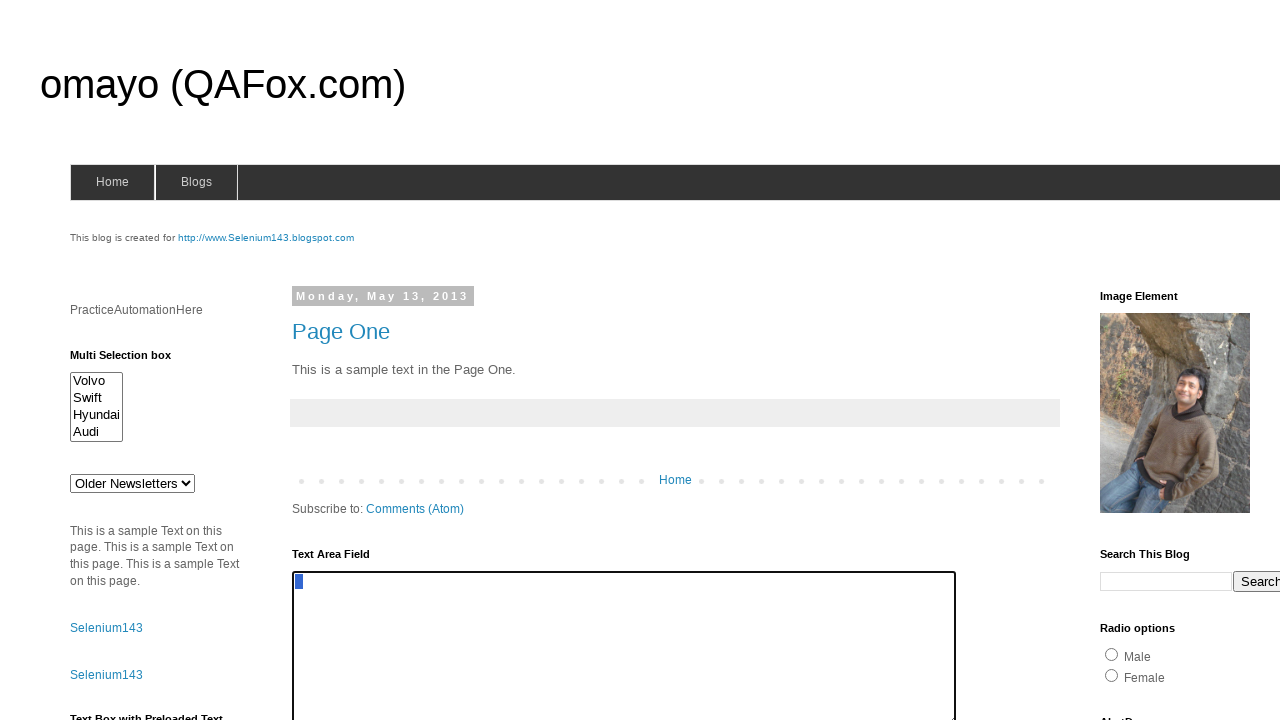

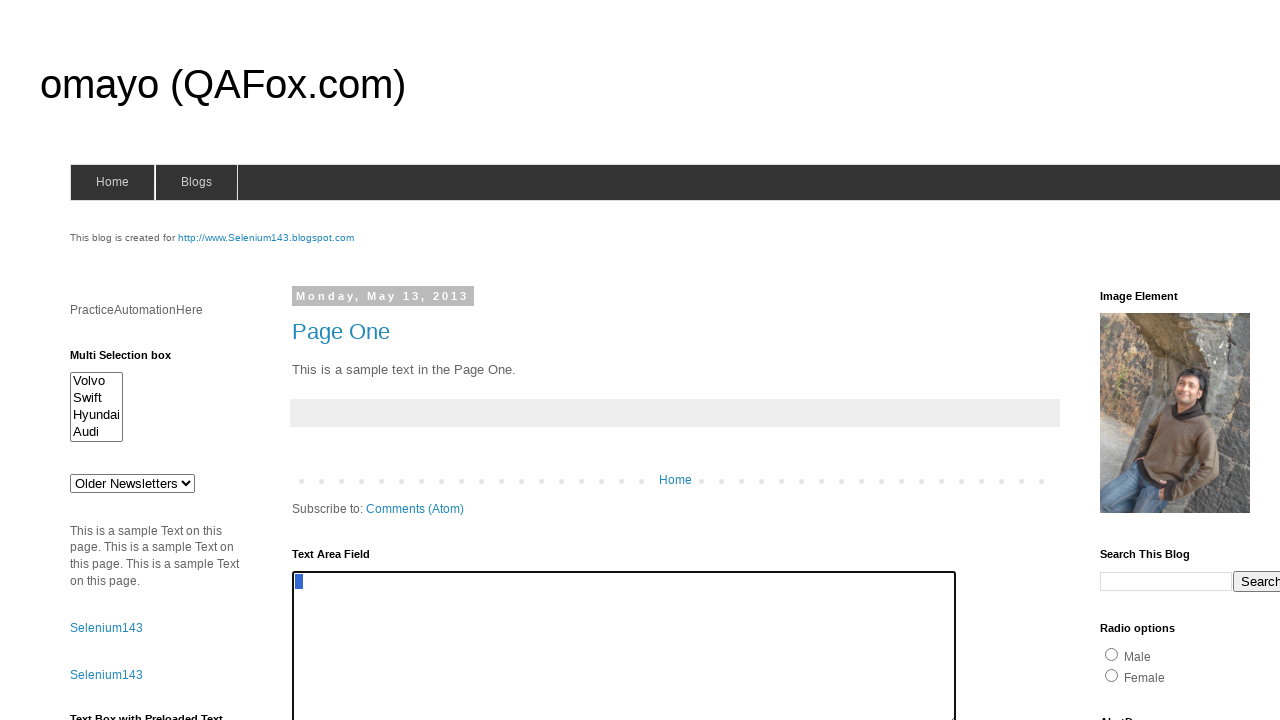